Tests that the 'Clear completed' button displays correctly after marking an item as complete

Starting URL: https://demo.playwright.dev/todomvc

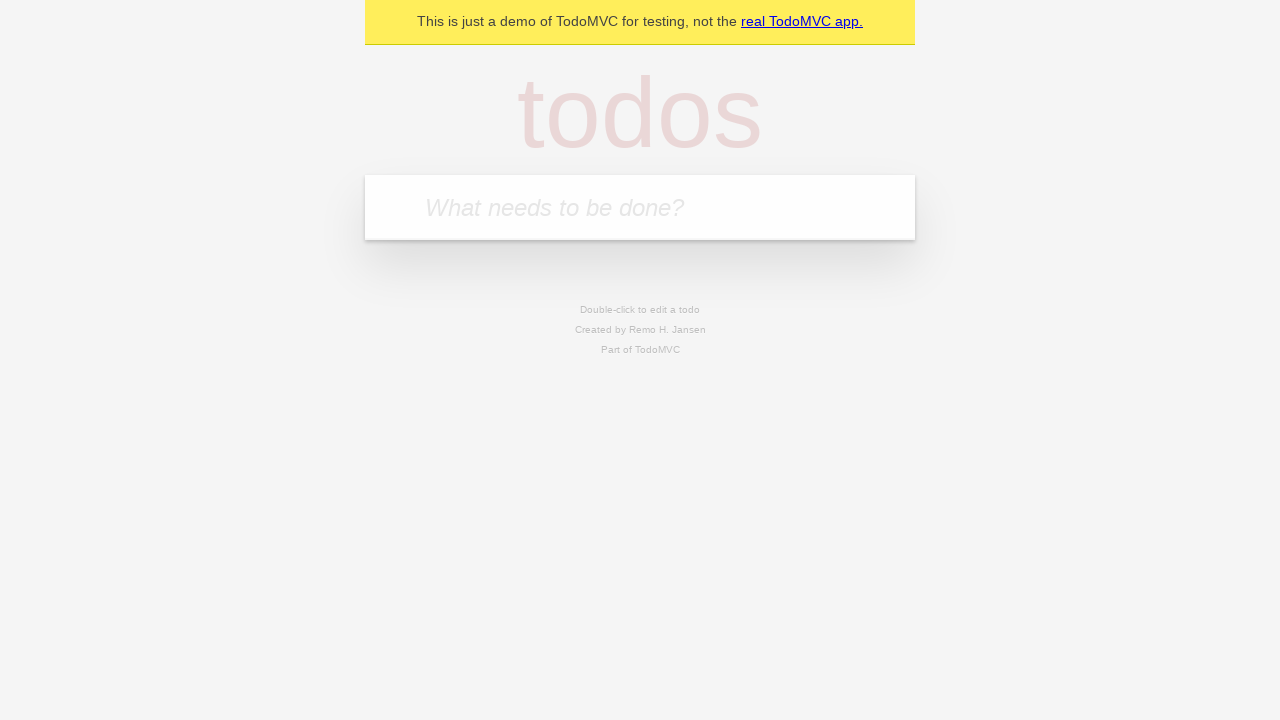

Filled todo input with 'buy some cheese' on internal:attr=[placeholder="What needs to be done?"i]
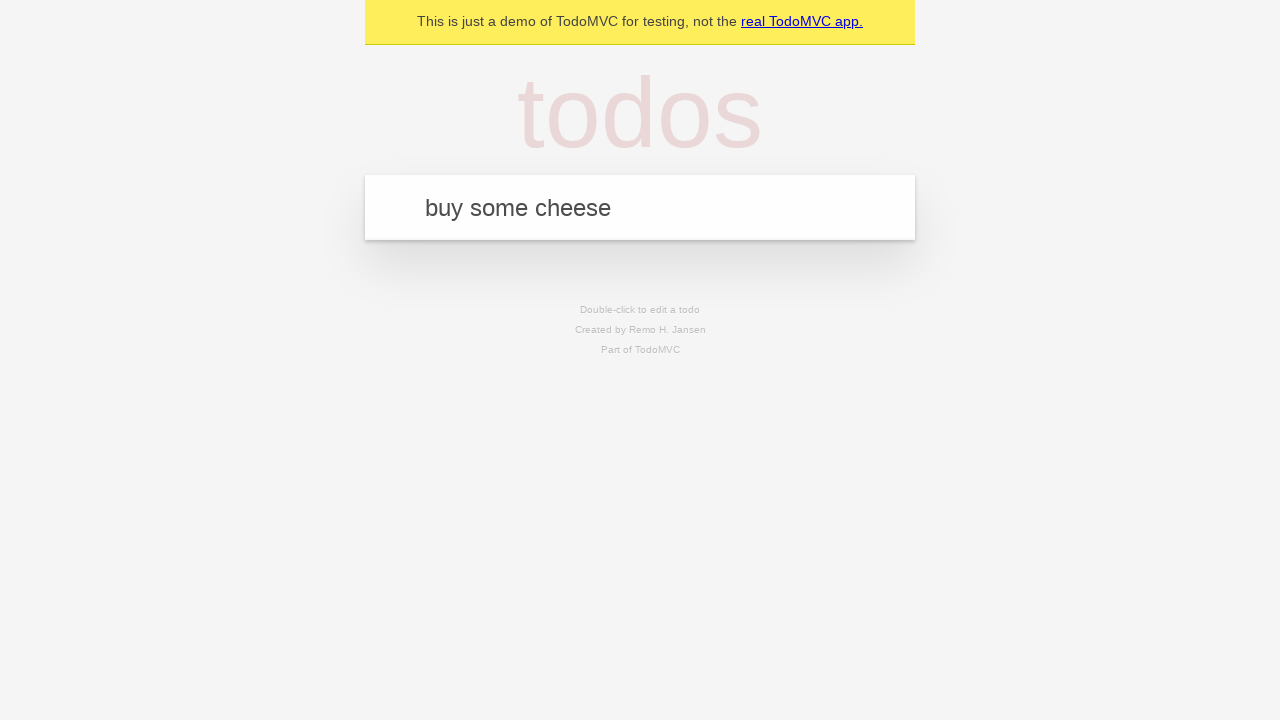

Pressed Enter to add first todo on internal:attr=[placeholder="What needs to be done?"i]
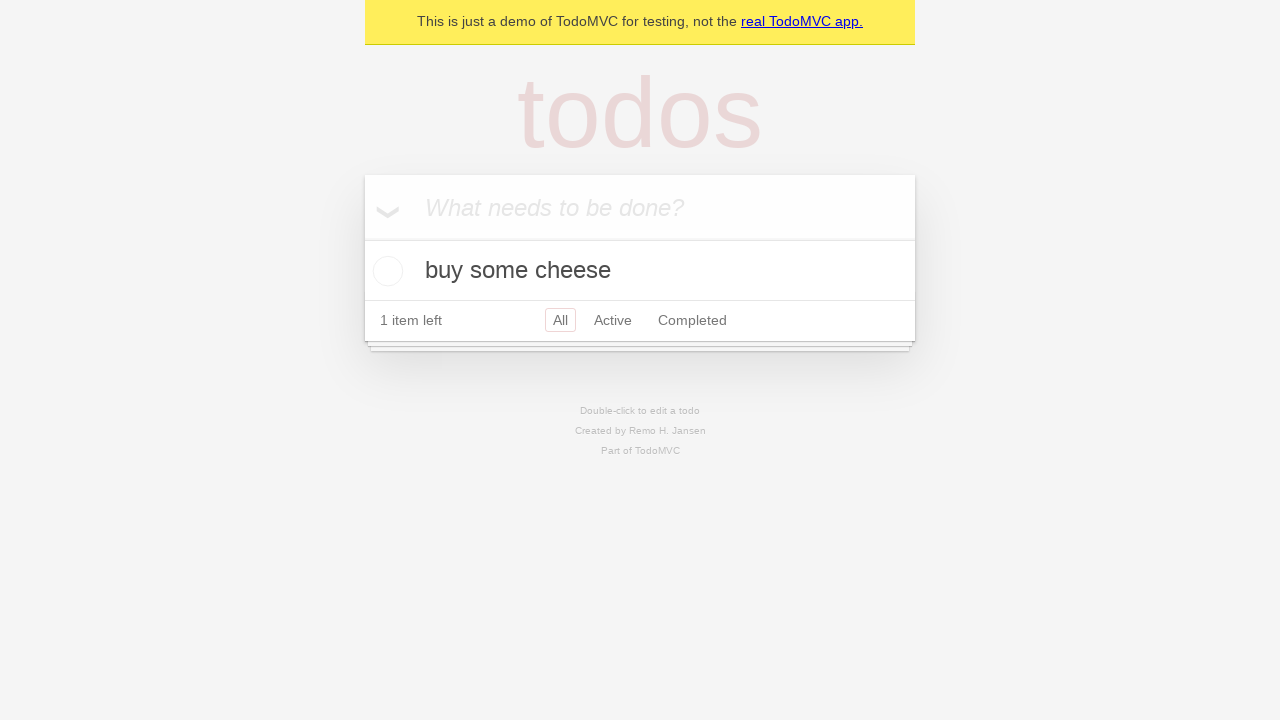

Filled todo input with 'feed the cat' on internal:attr=[placeholder="What needs to be done?"i]
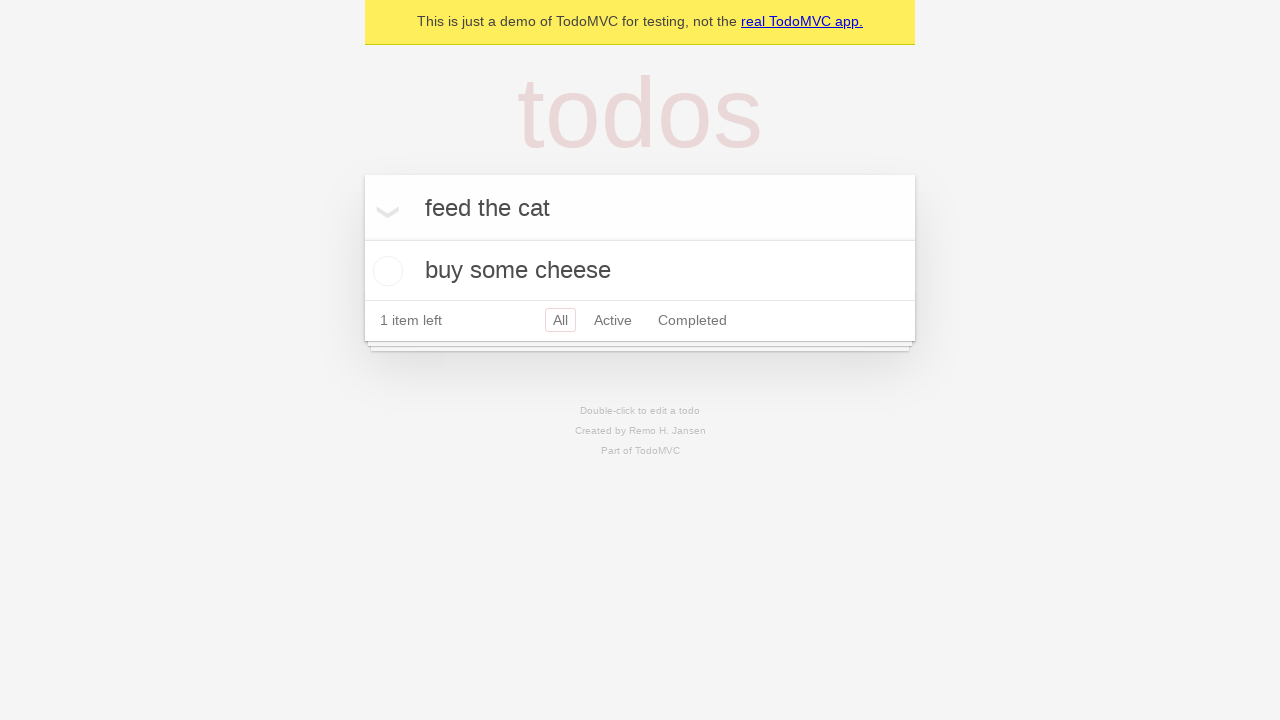

Pressed Enter to add second todo on internal:attr=[placeholder="What needs to be done?"i]
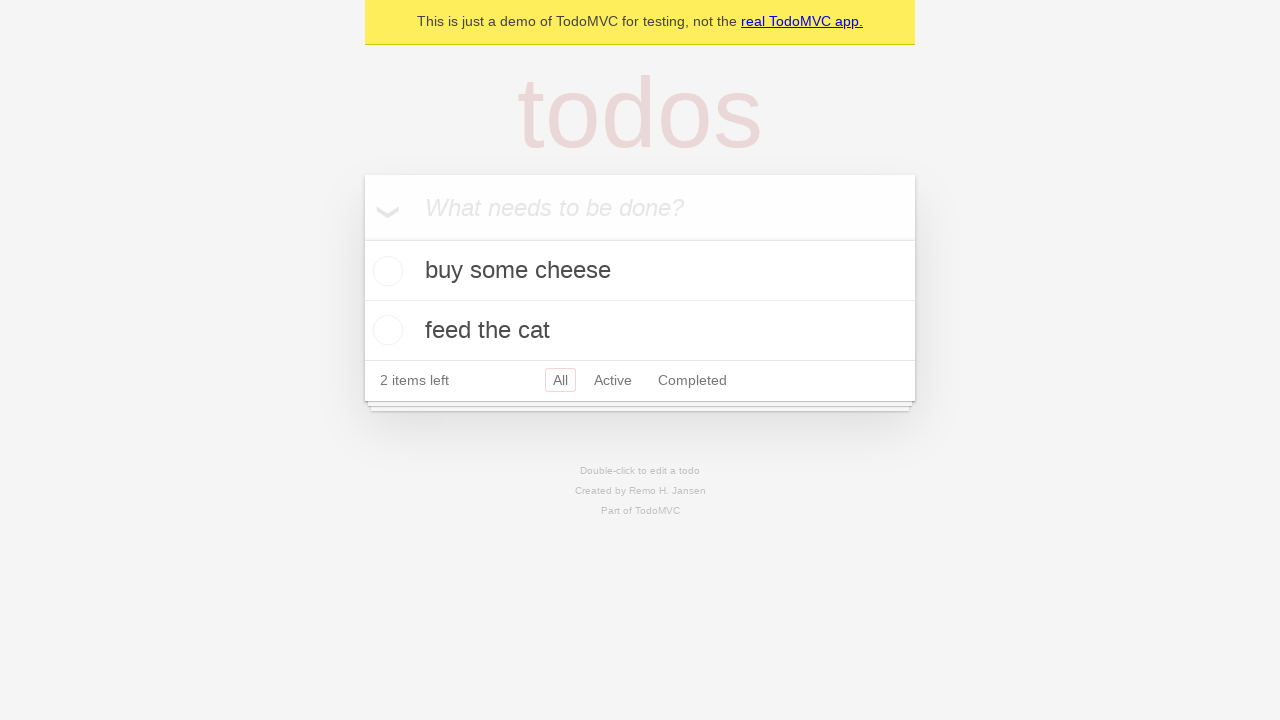

Filled todo input with 'book a doctors appointment' on internal:attr=[placeholder="What needs to be done?"i]
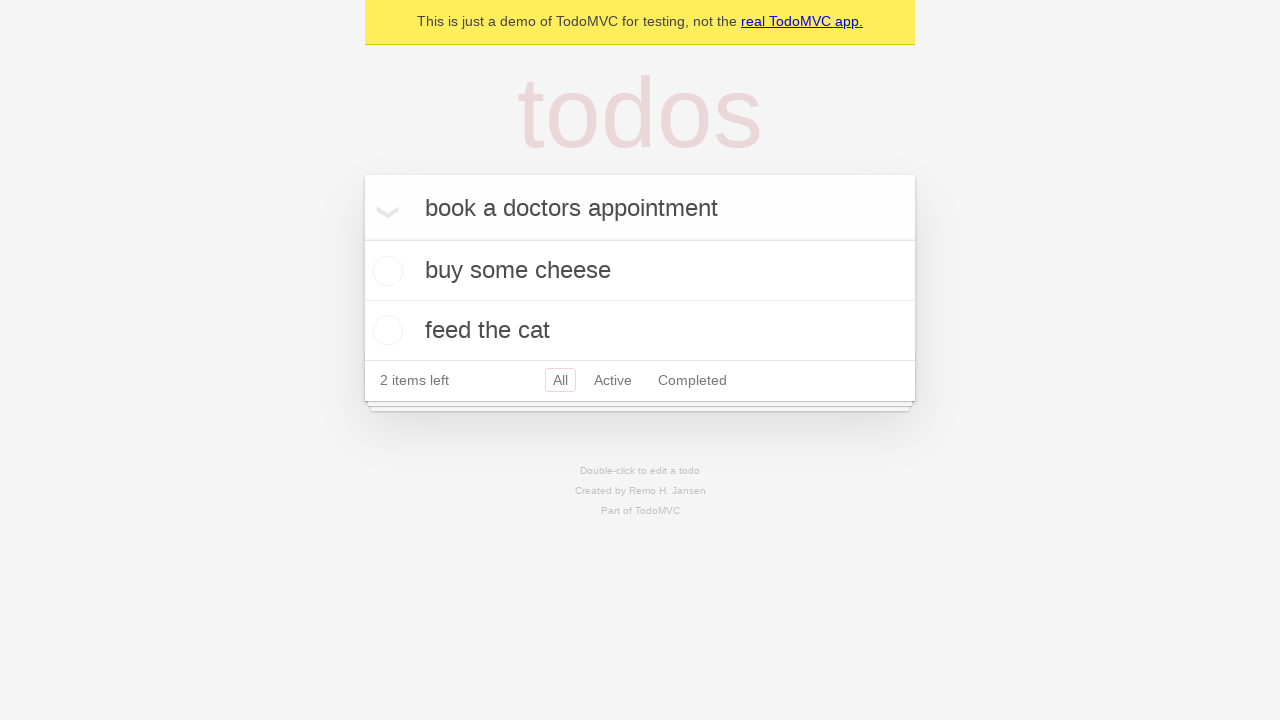

Pressed Enter to add third todo on internal:attr=[placeholder="What needs to be done?"i]
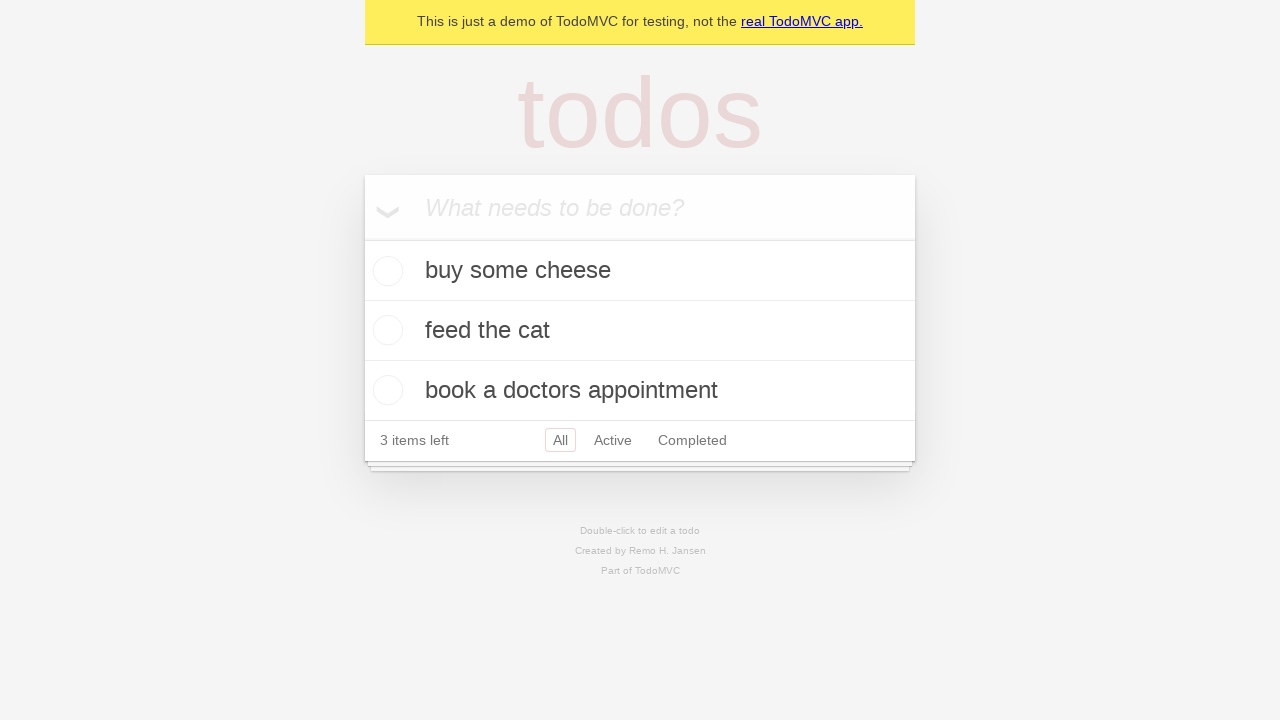

Marked first todo as complete by checking the toggle at (385, 271) on .todo-list li .toggle >> nth=0
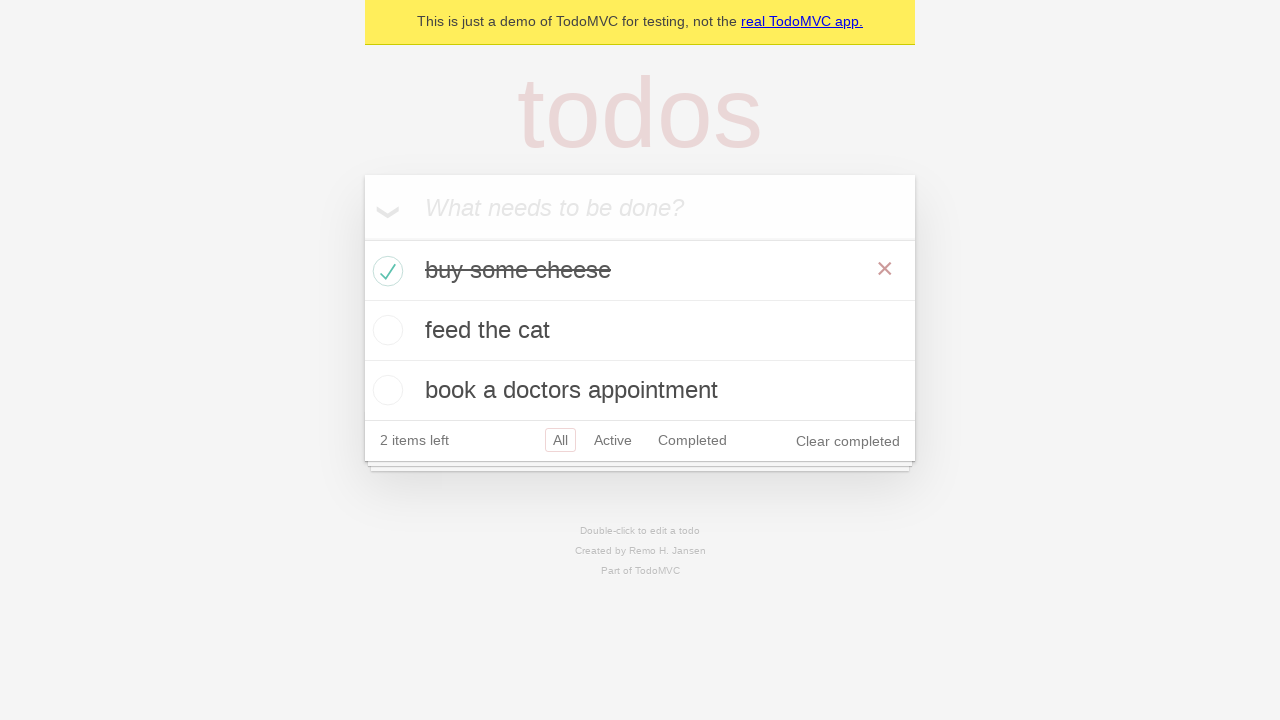

'Clear completed' button appeared after marking item as complete
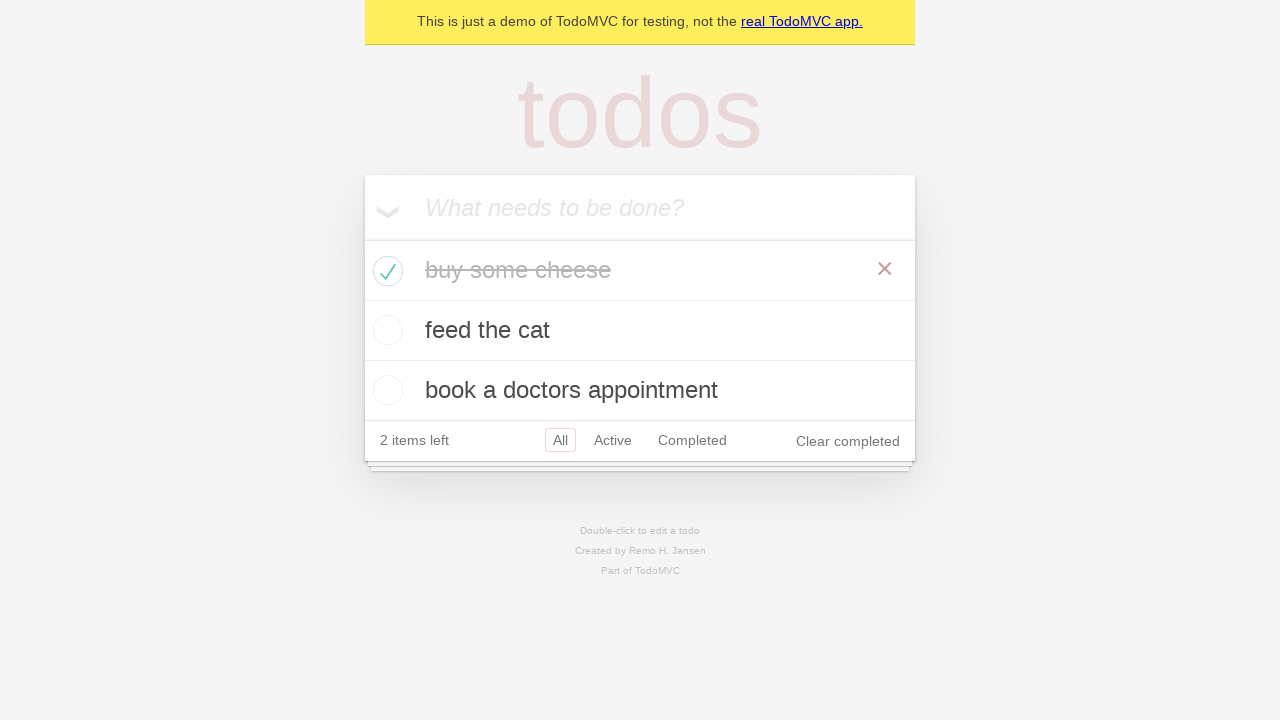

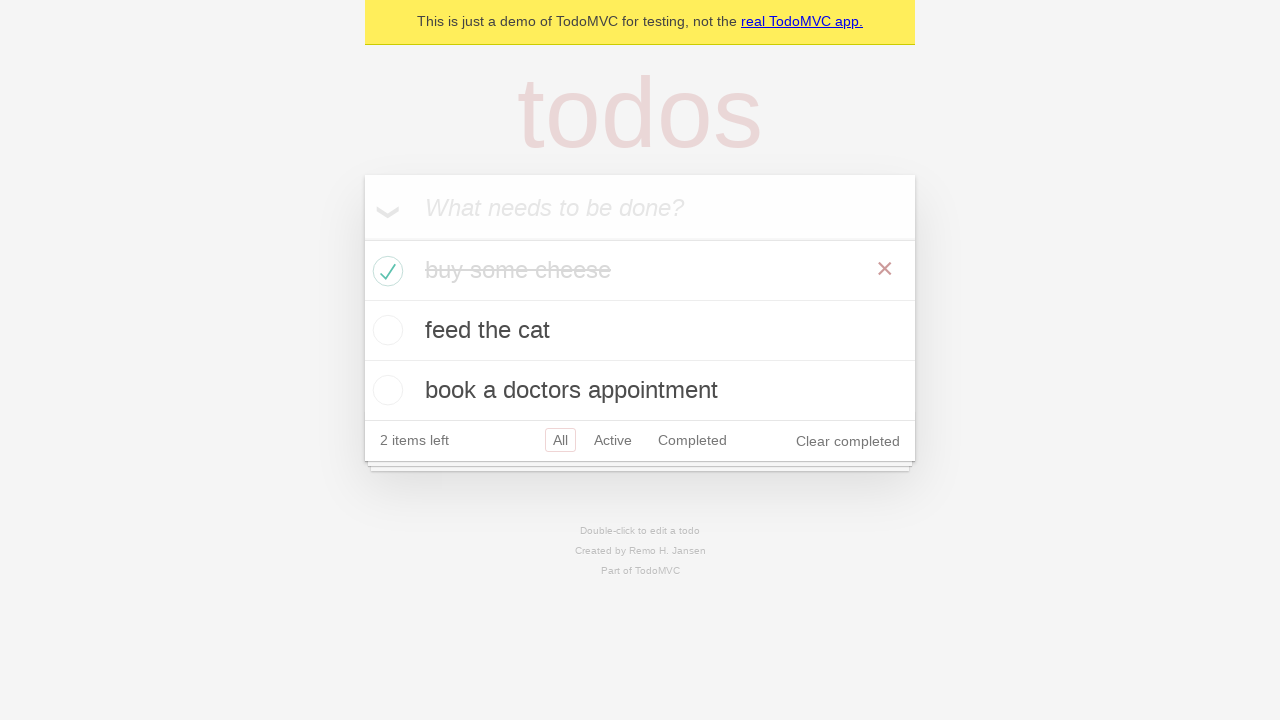